Navigates between GitHub and Hepsiburada websites, verifies URL and title content, then navigates back to GitHub

Starting URL: https://github.com/

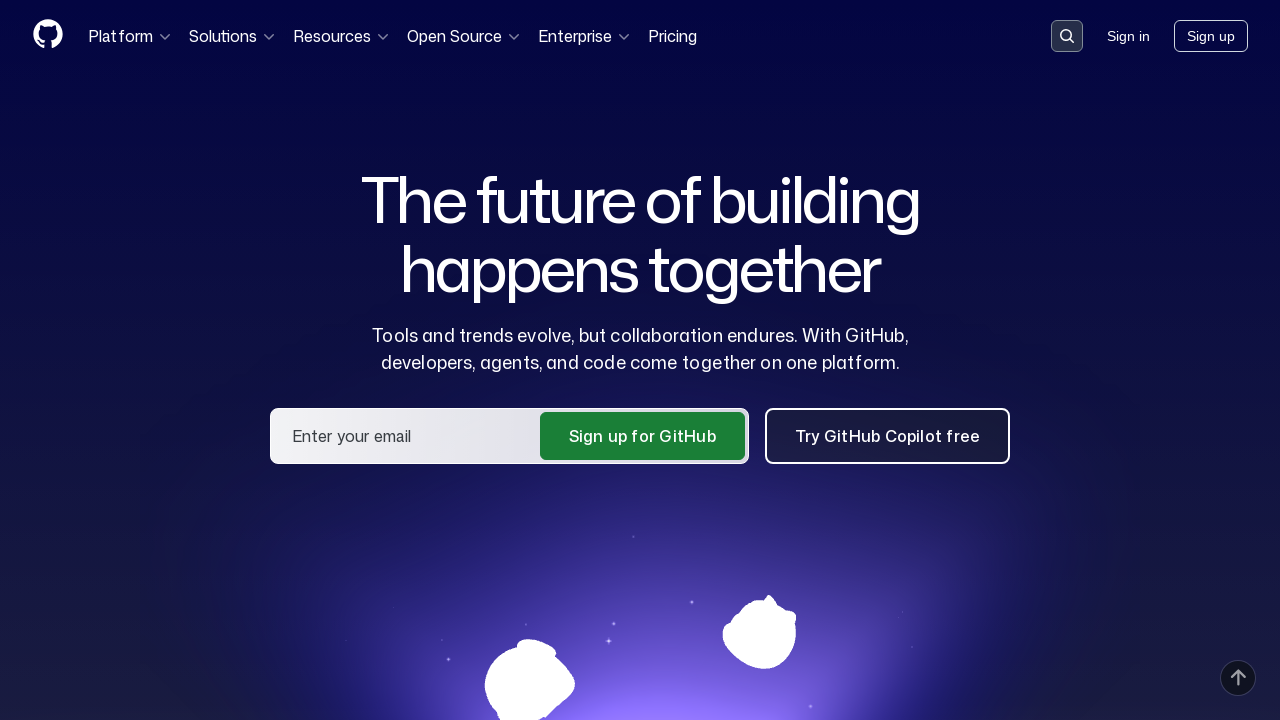

Retrieved current GitHub URL
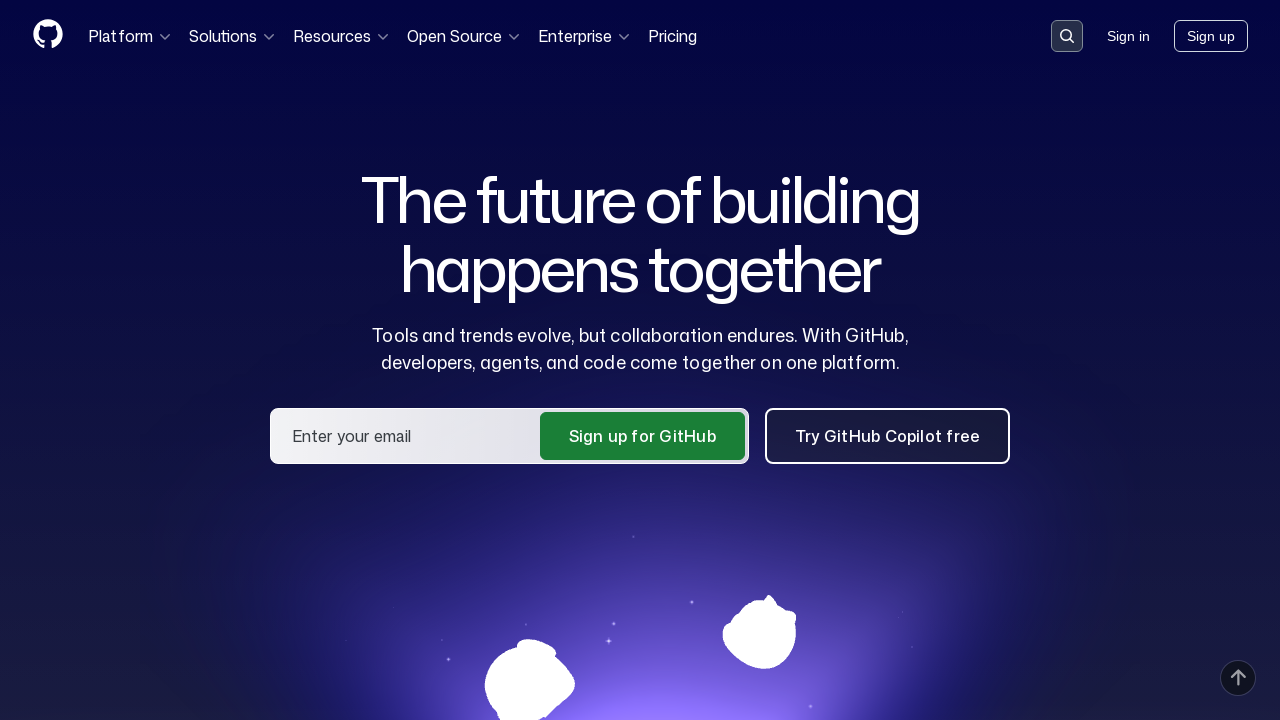

Verified GitHub URL contains 'github'
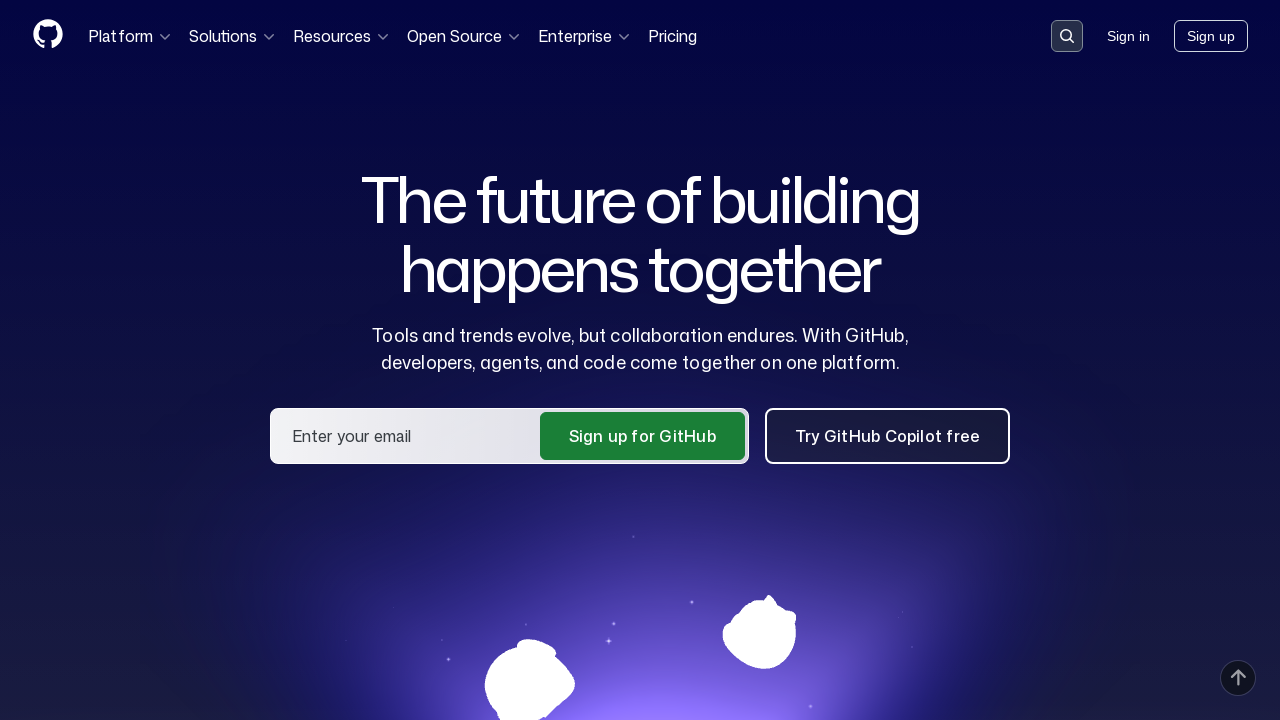

Navigated to Hepsiburada website
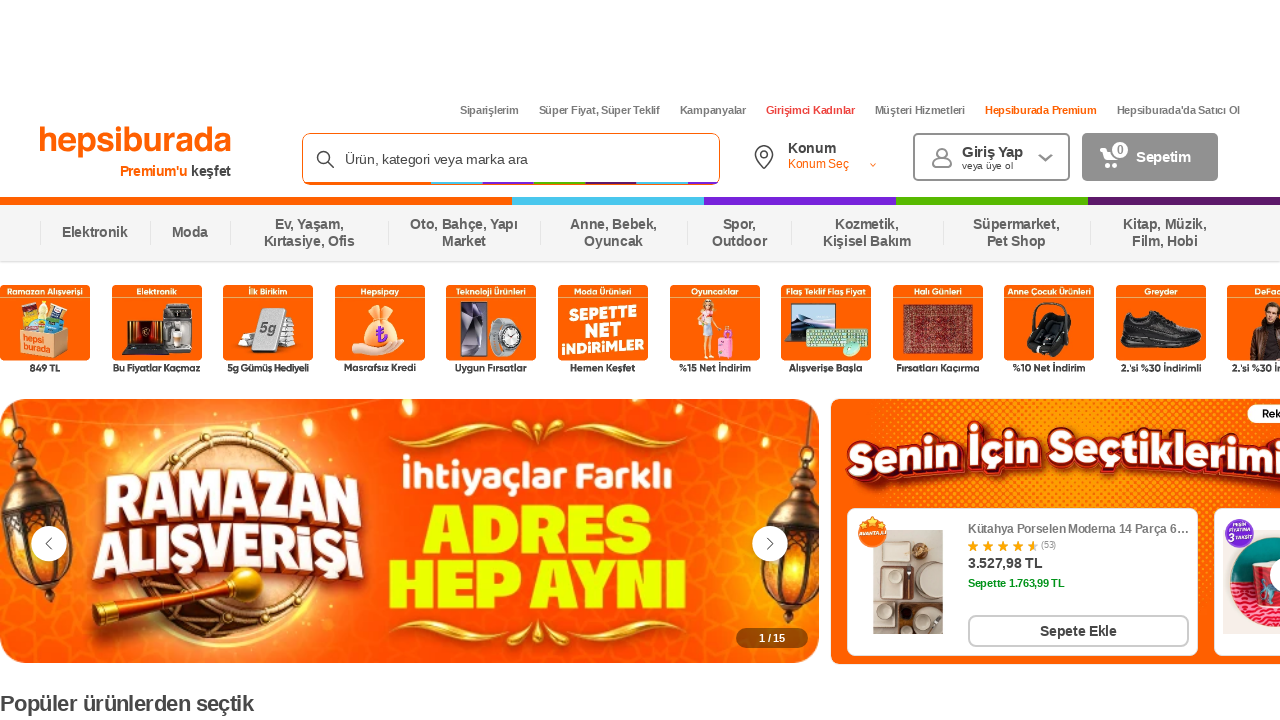

Retrieved Hepsiburada page title
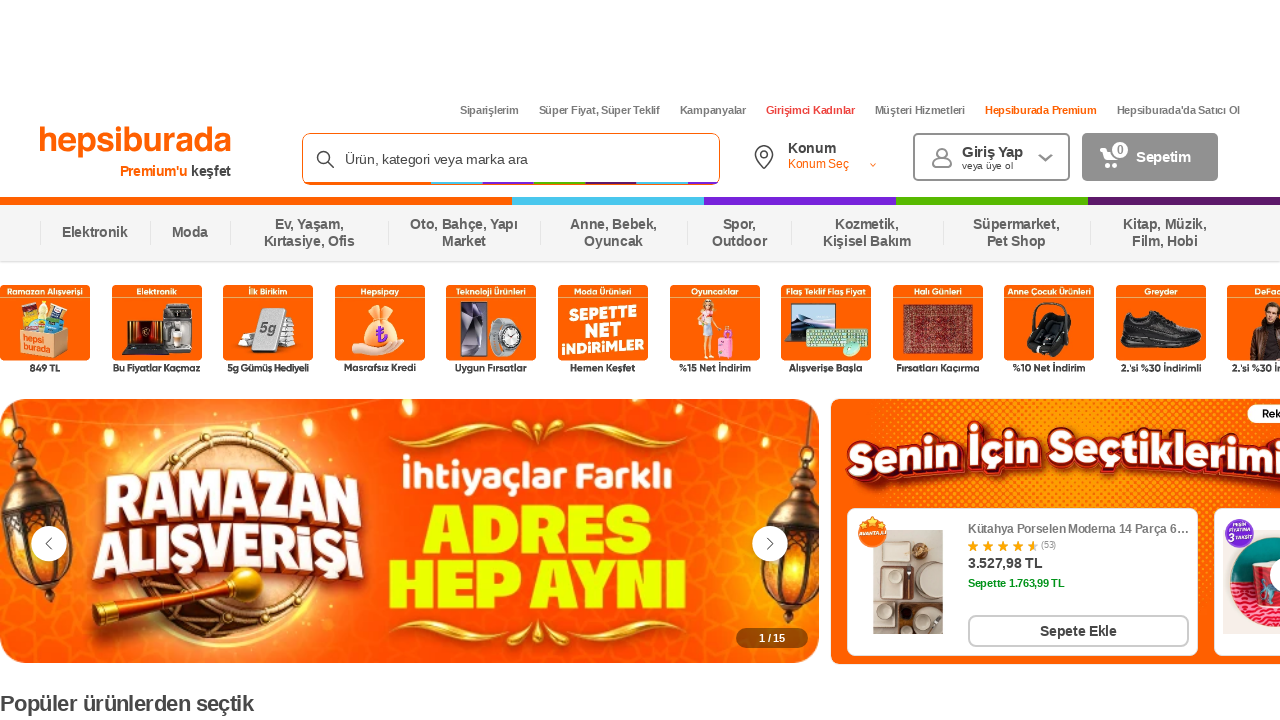

Retrieved Hepsiburada URL
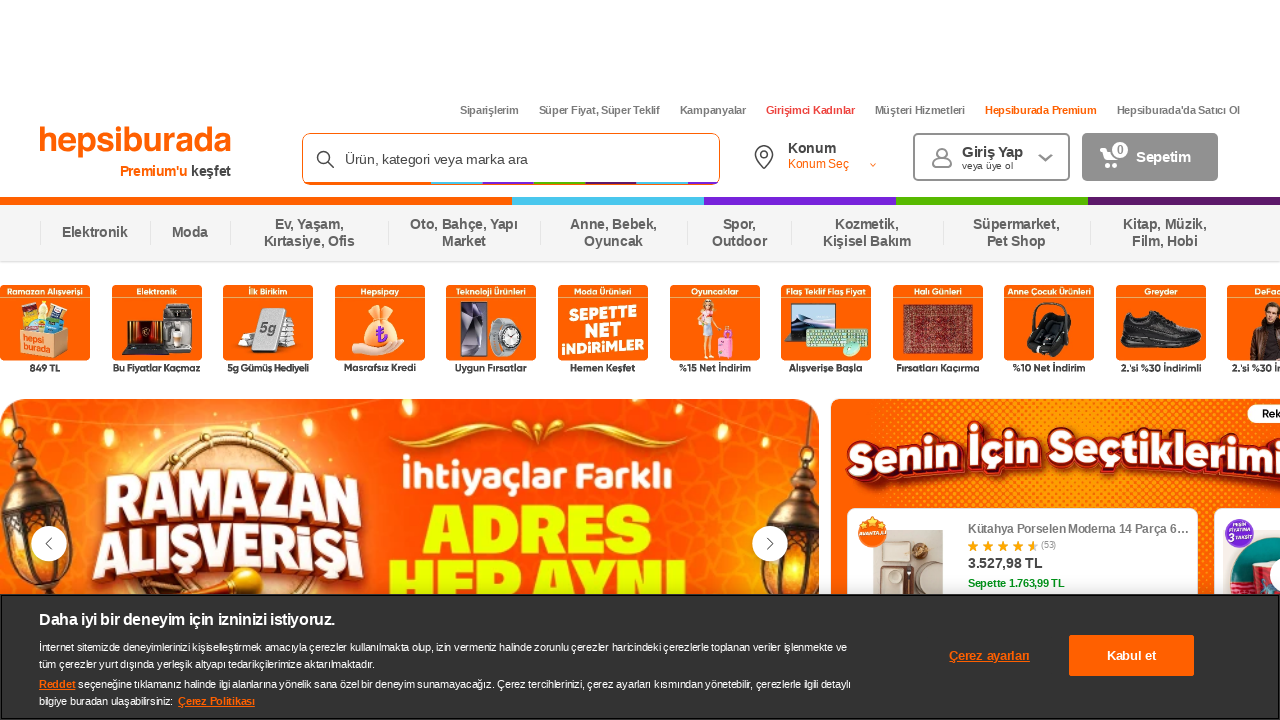

Verified Hepsiburada title and URL contain 'burada'
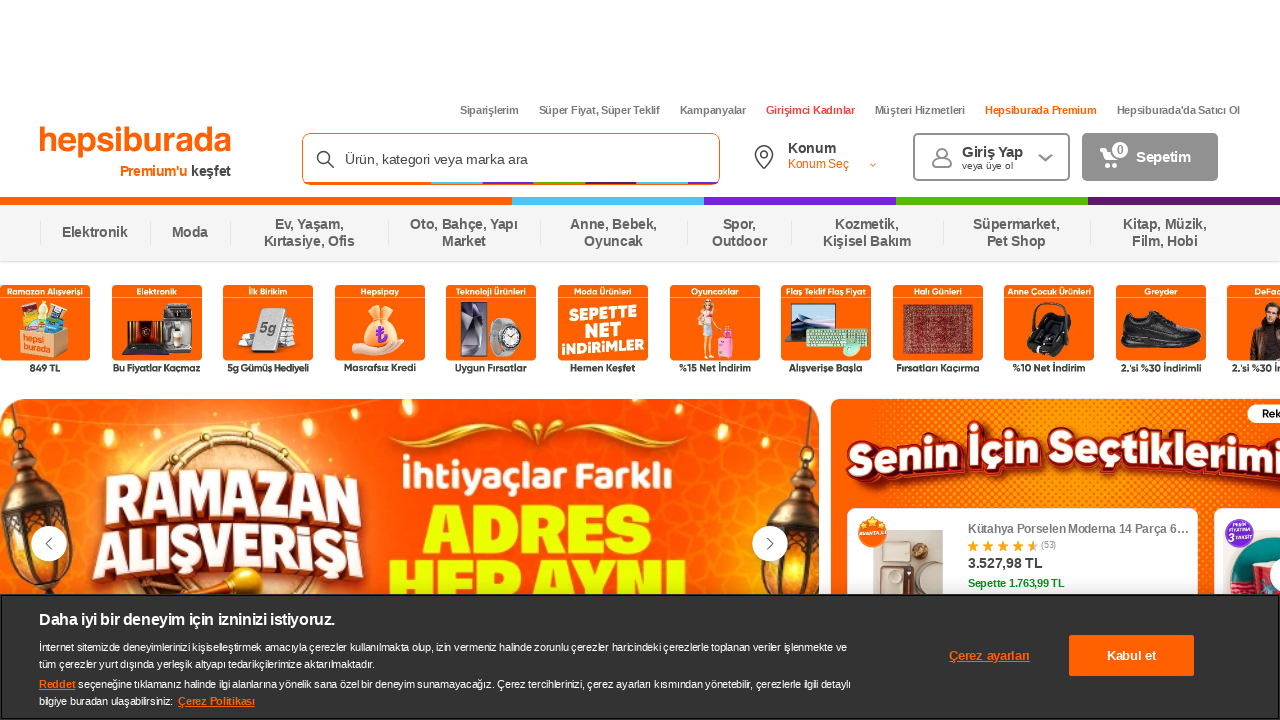

Navigated back to GitHub
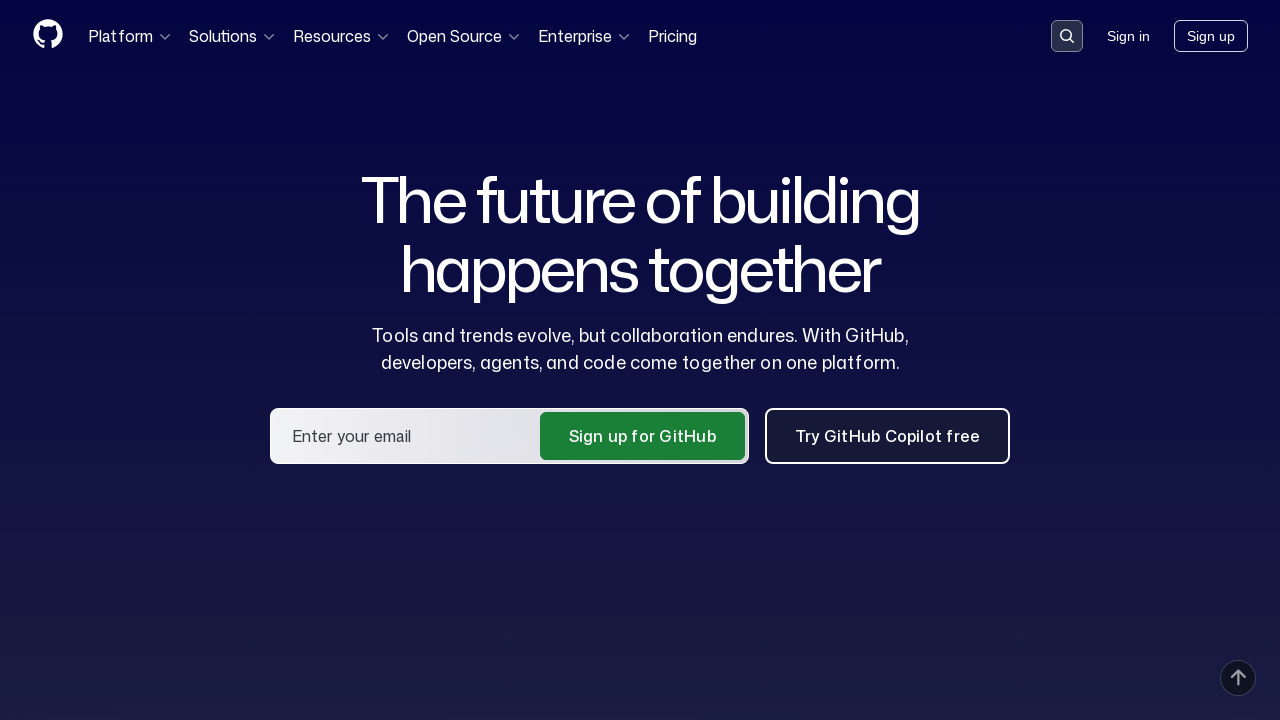

Refreshed GitHub page
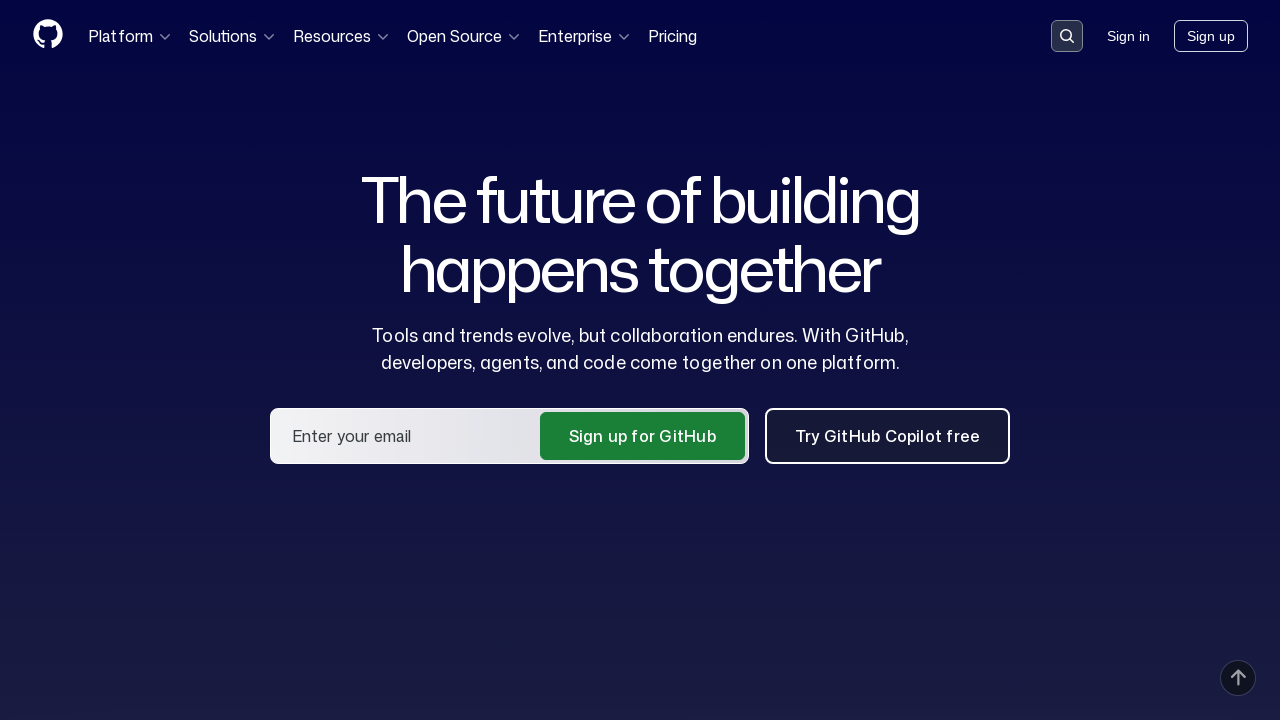

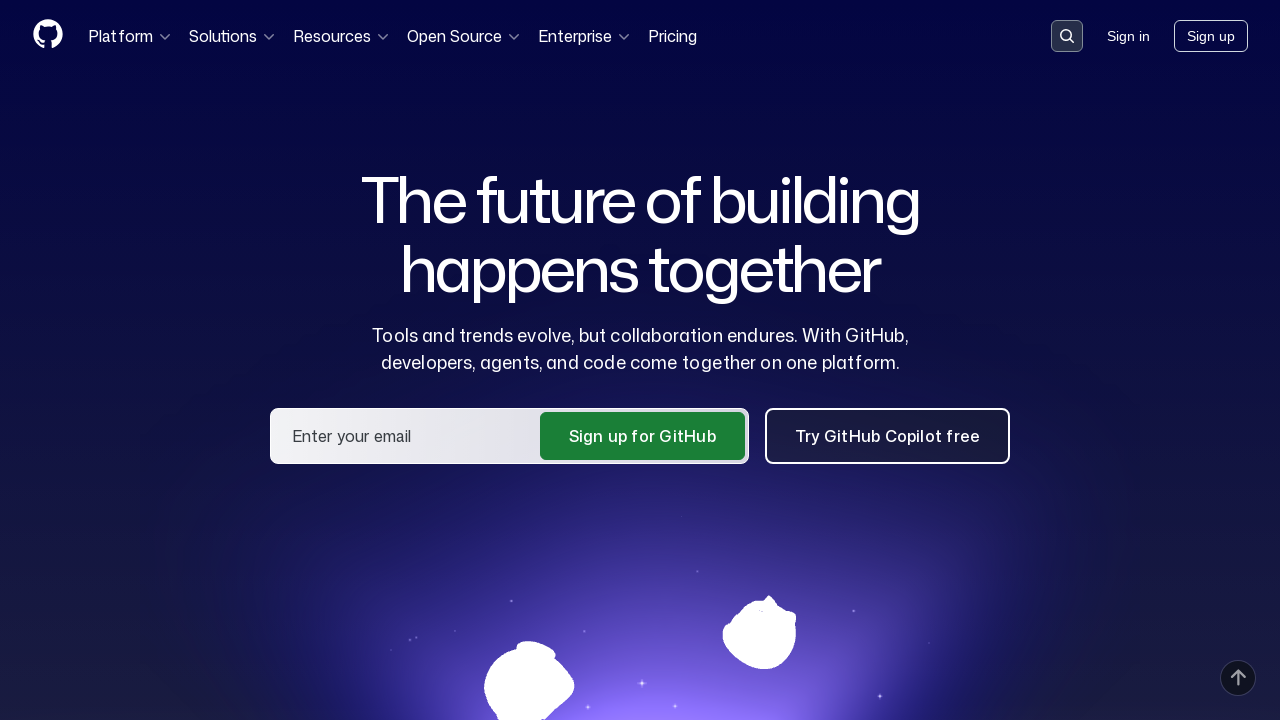